Tests that a saved change to an employee name persists when switching between employees

Starting URL: https://devmountain-qa.github.io/employee-manager/1.2_Version/index.html

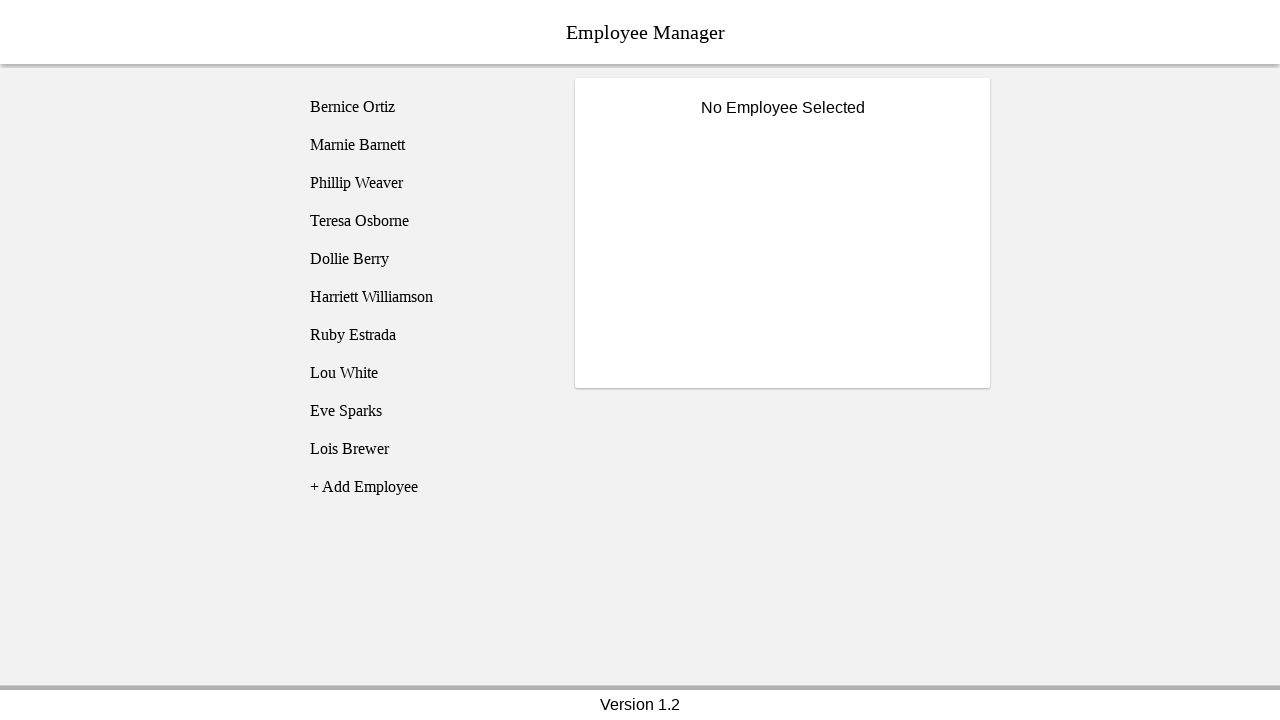

Clicked on Bernice Ortiz employee at (425, 107) on [name='employee1']
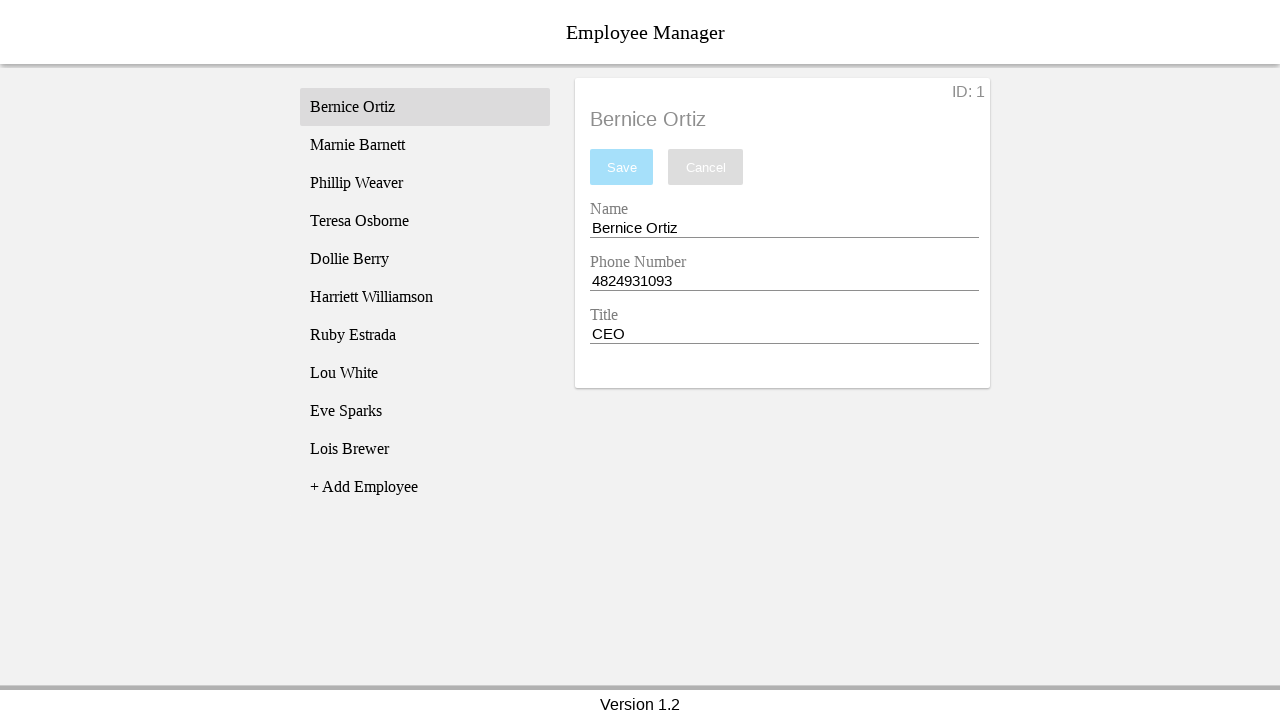

Name input field became visible
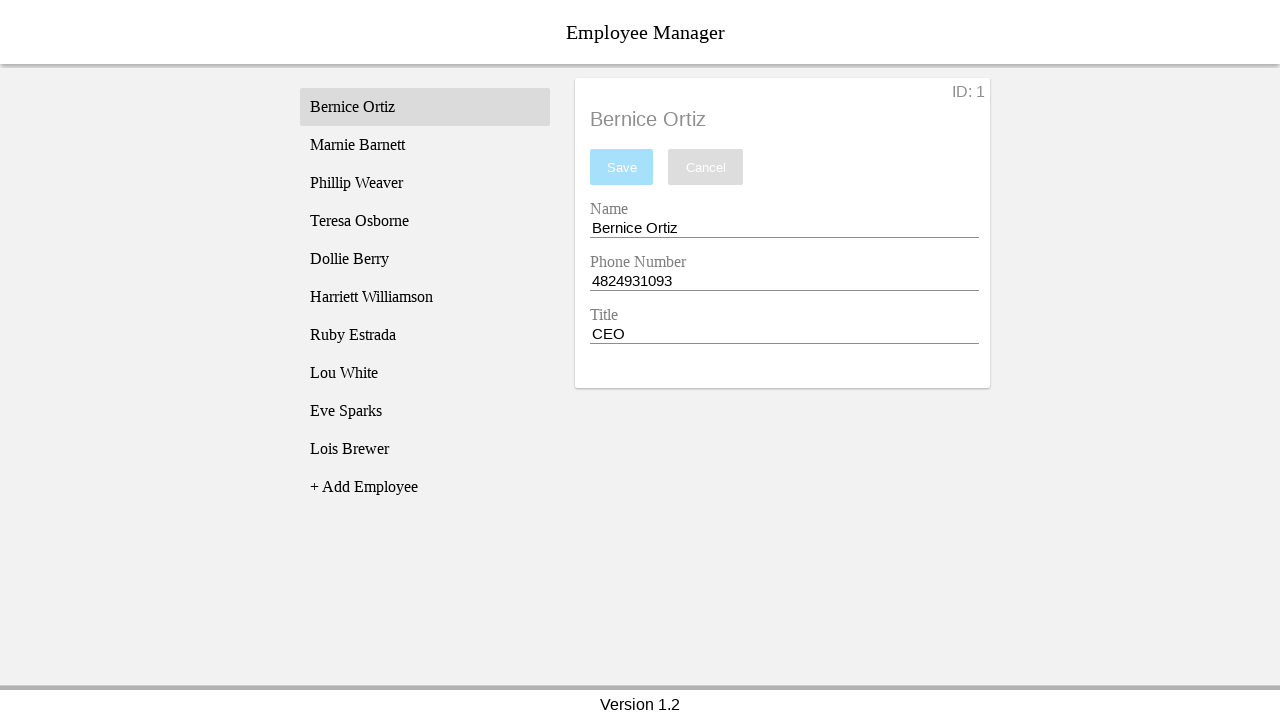

Changed employee name to 'Test Name' on [name='nameEntry']
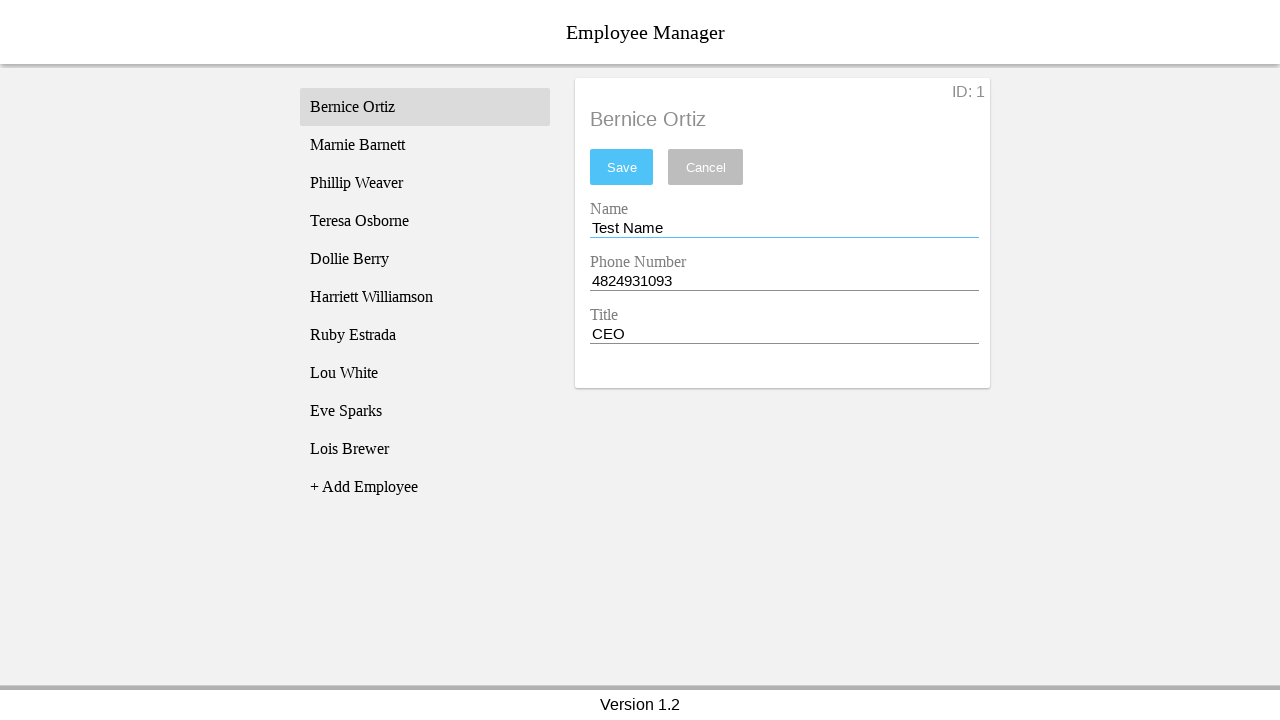

Clicked save button to persist the name change at (622, 167) on #saveBtn
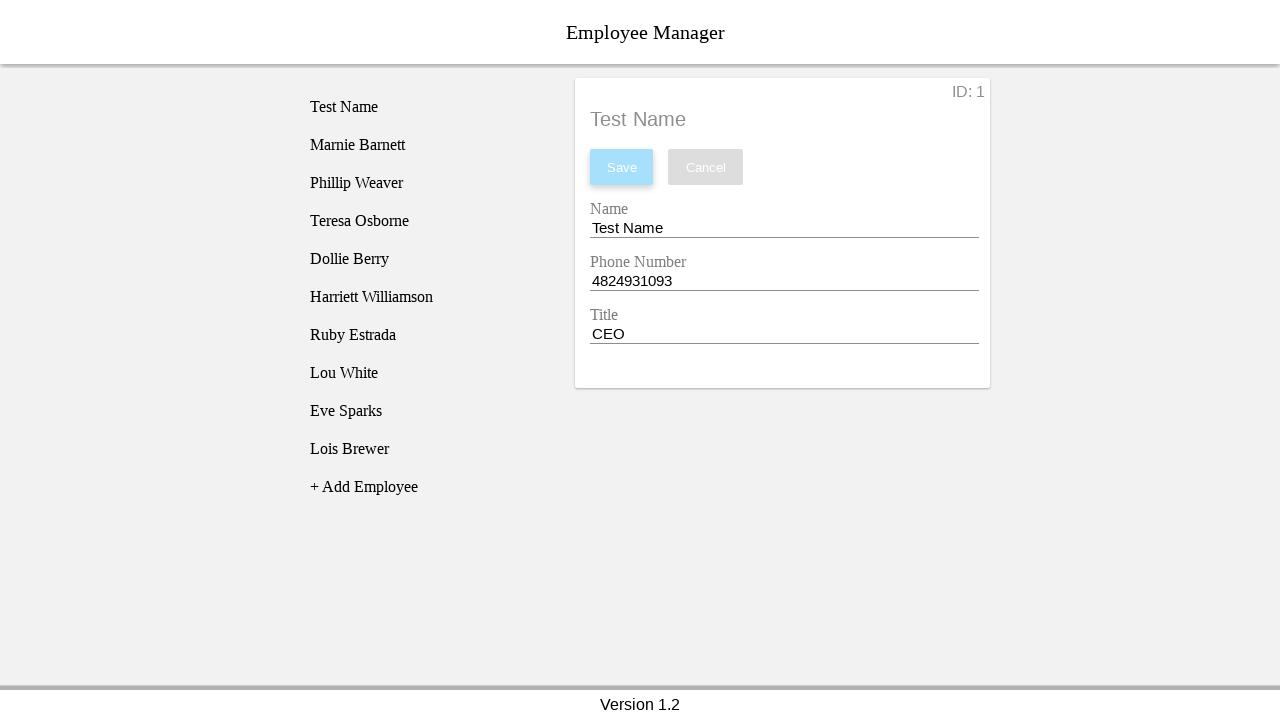

Clicked on Phillip Weaver employee to switch employees at (425, 183) on [name='employee3']
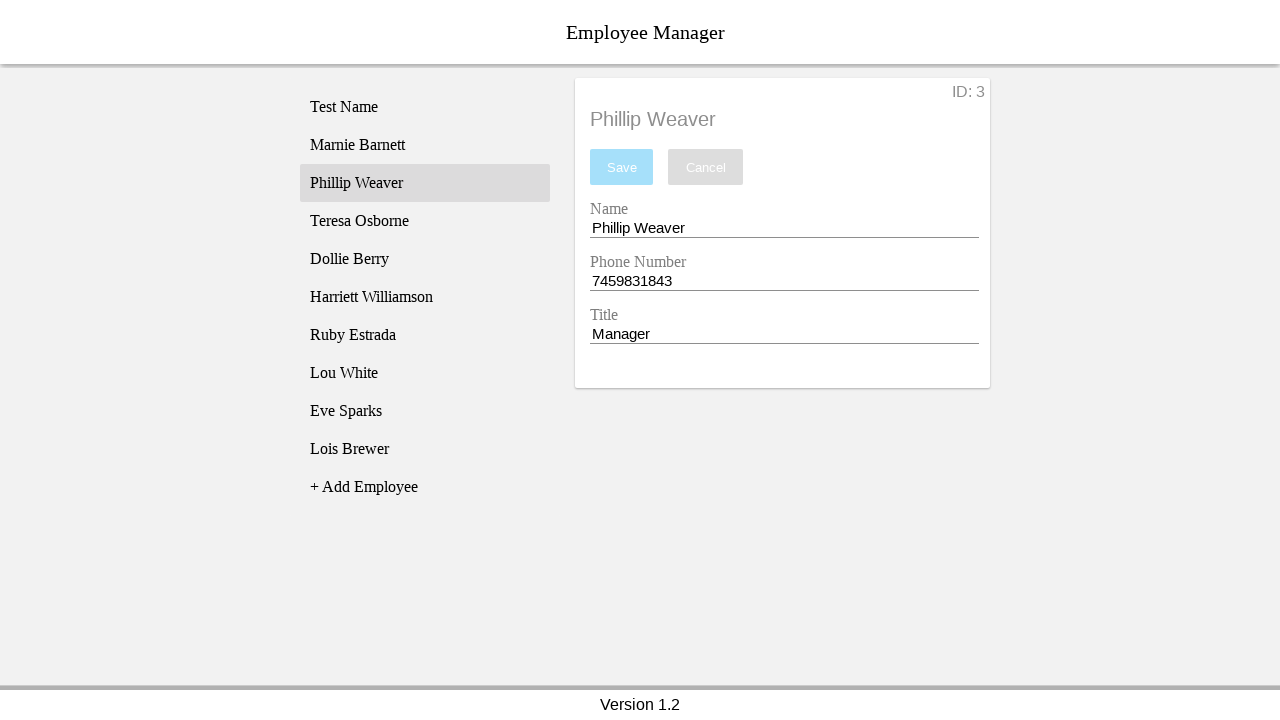

Phillip Weaver employee fully loaded
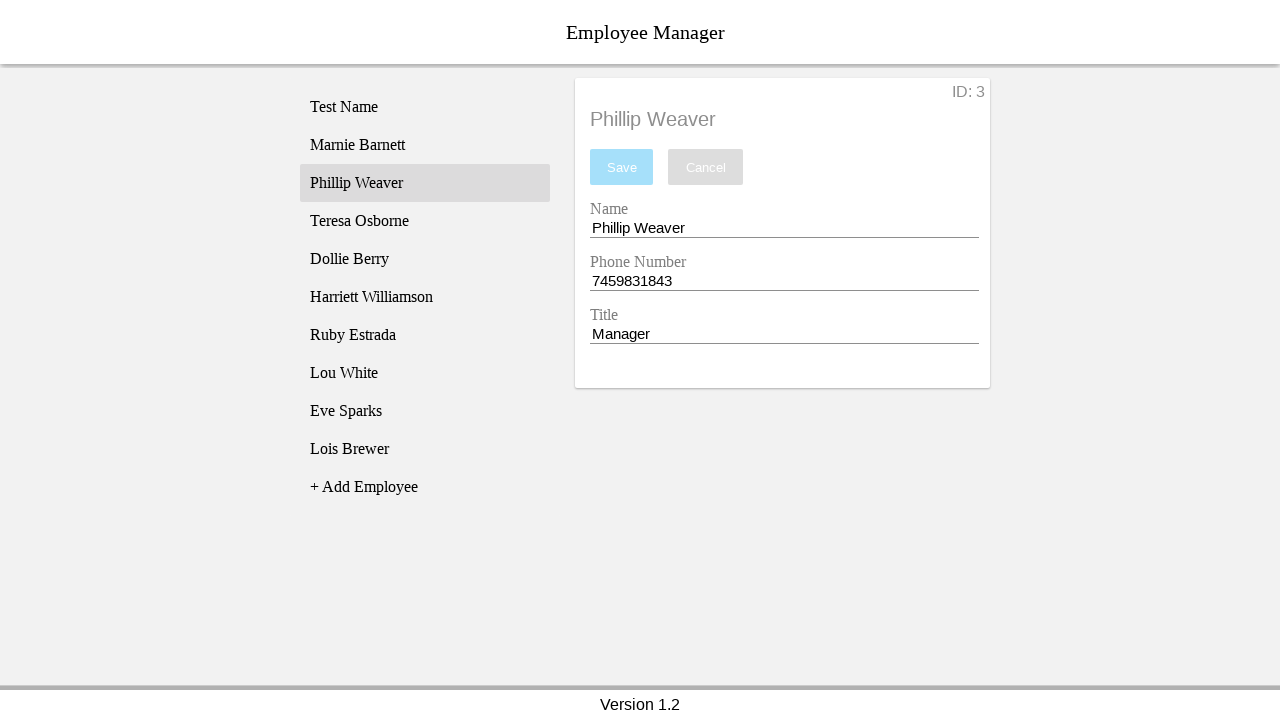

Clicked on employee title display at (788, 120) on #employeeTitle
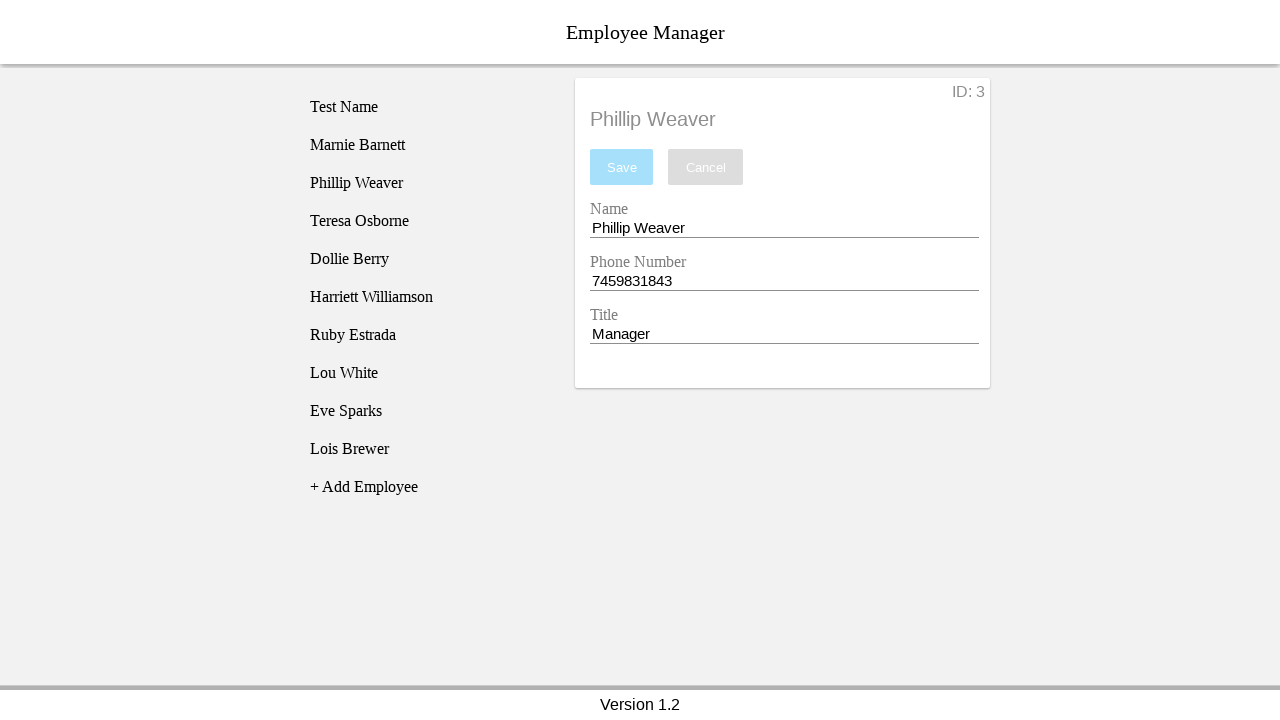

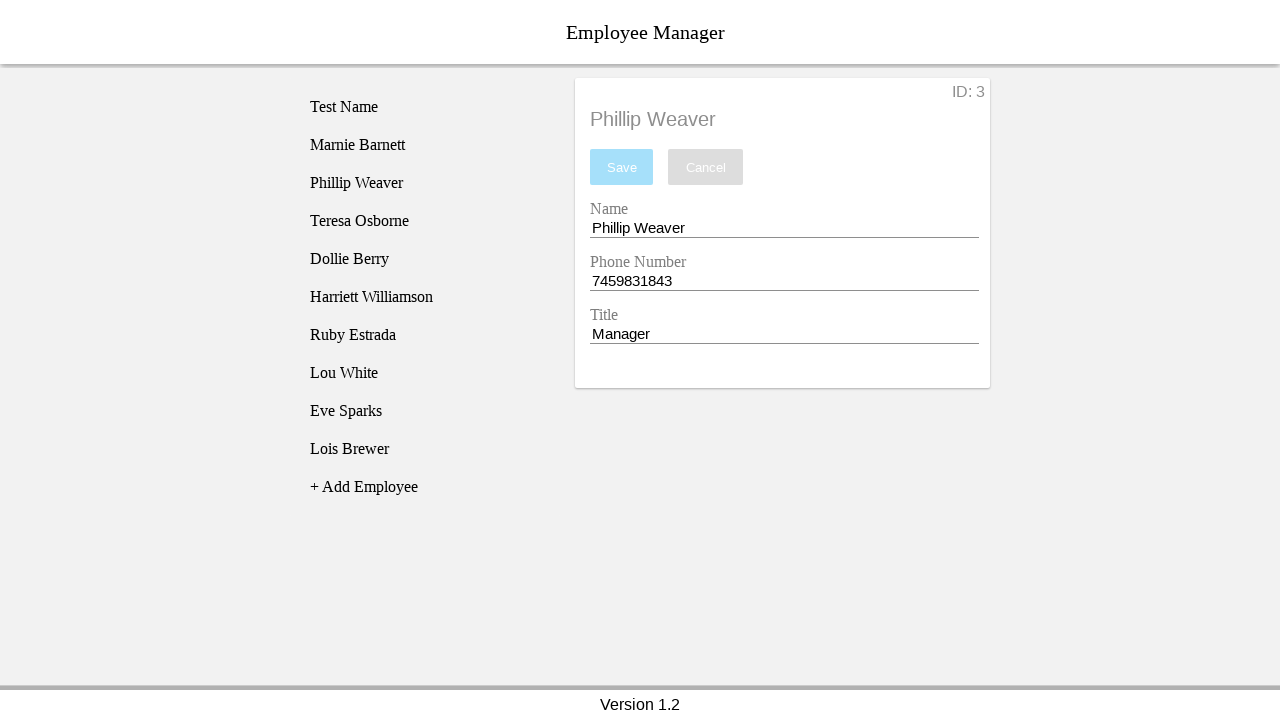